Navigates to the Suzuki Motorcycle India website and verifies the page loads successfully.

Starting URL: https://www.suzukimotorcycle.co.in/

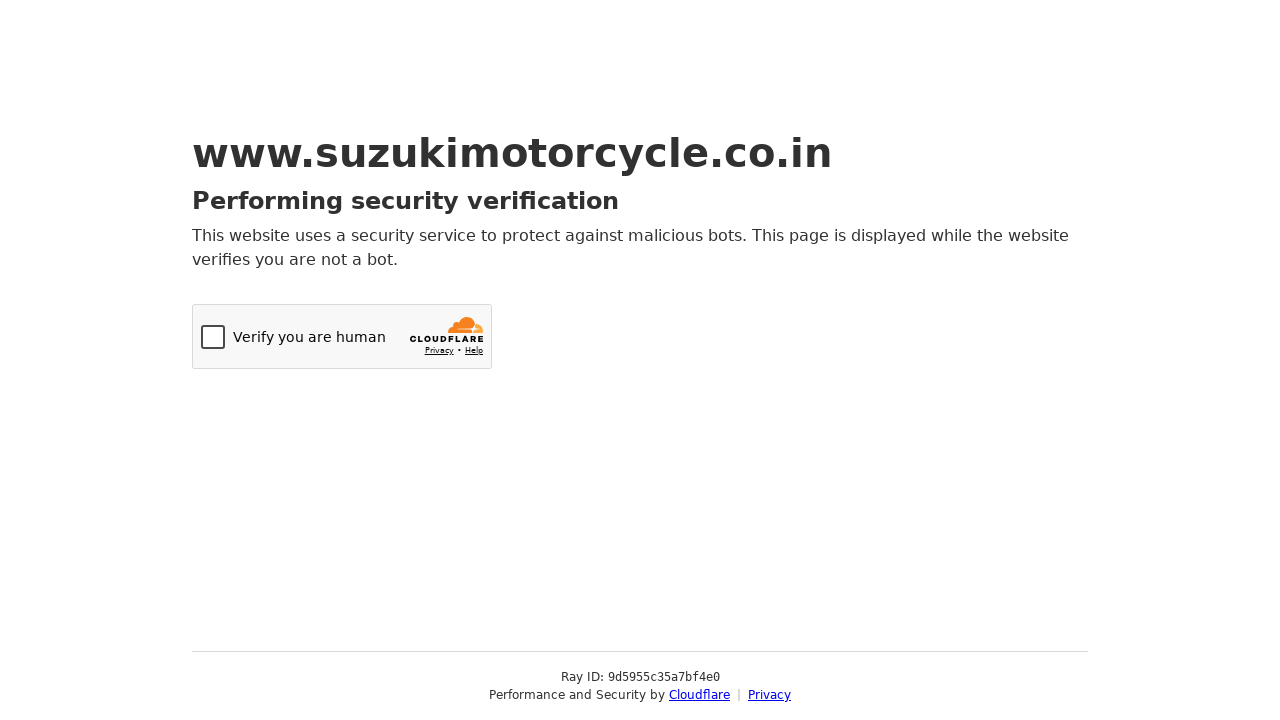

Set viewport size to 1920x1080
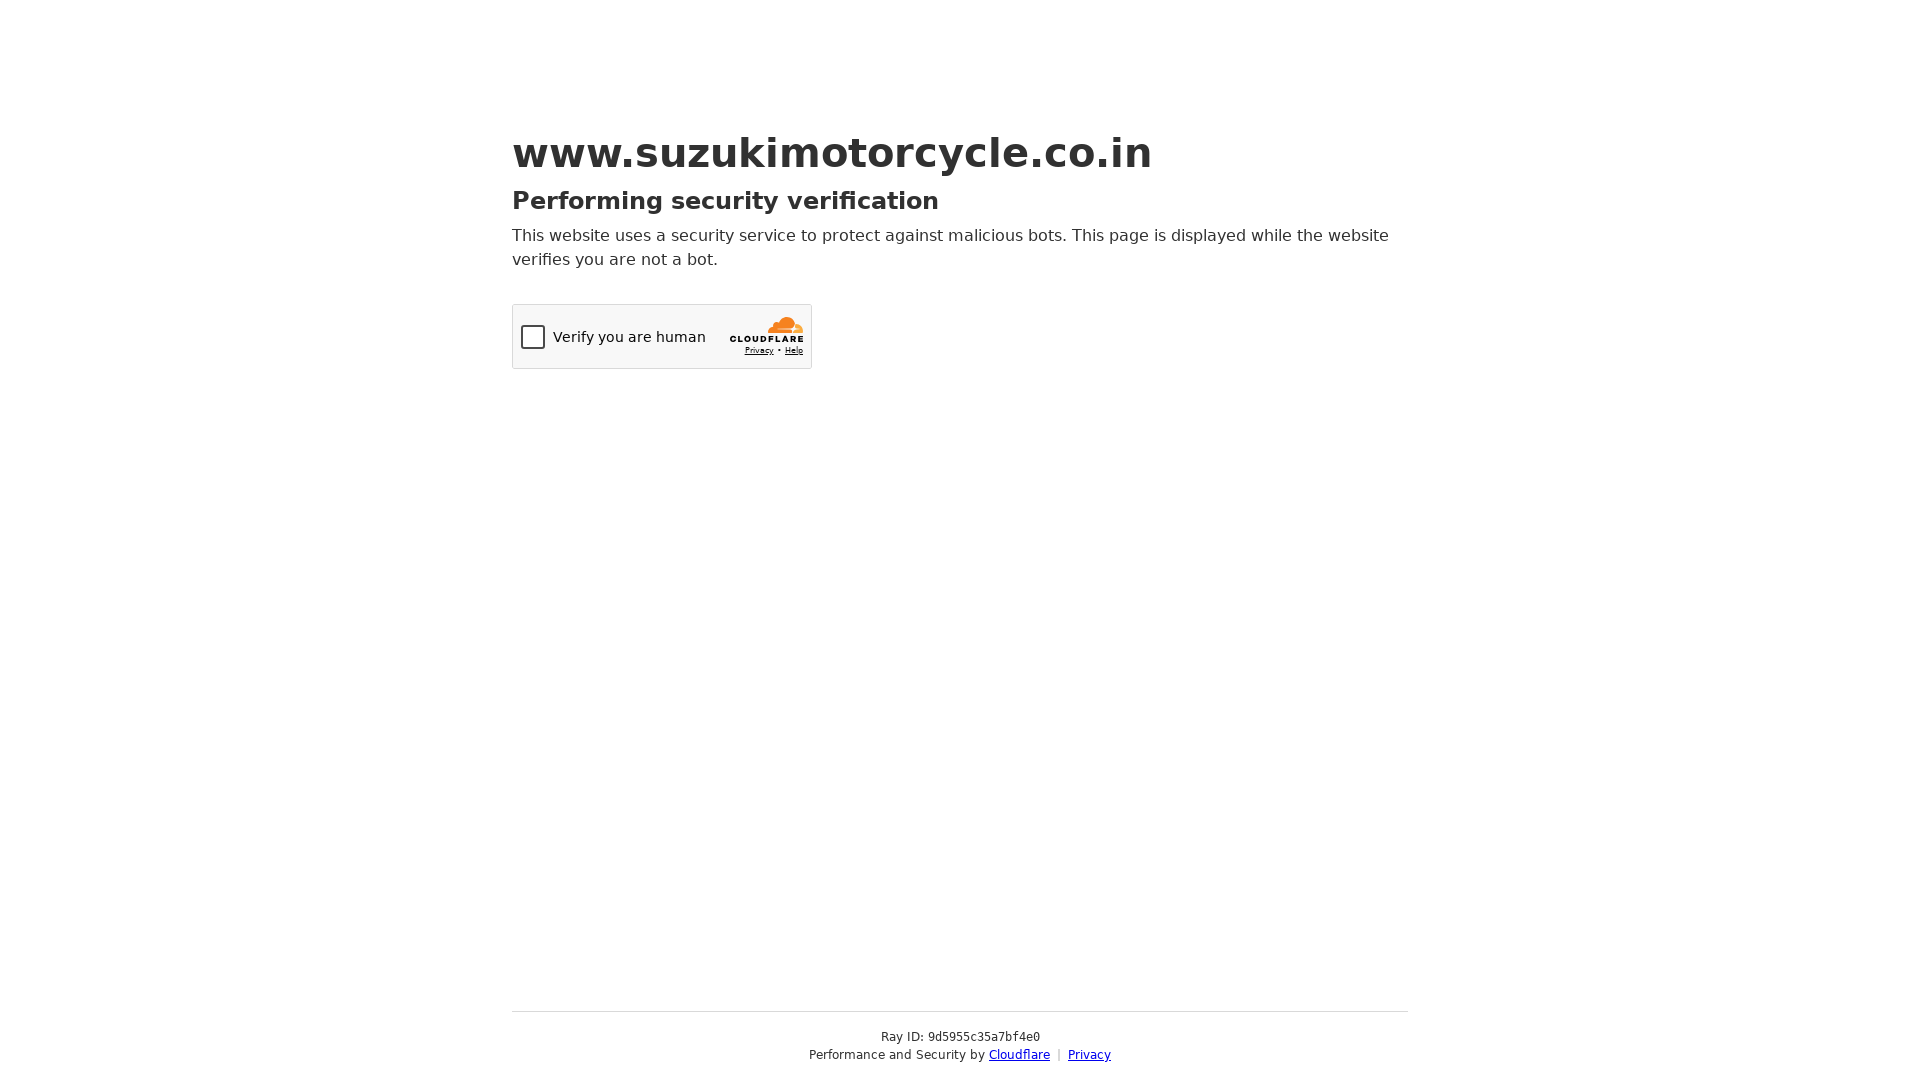

Page loaded successfully (domcontentloaded state reached)
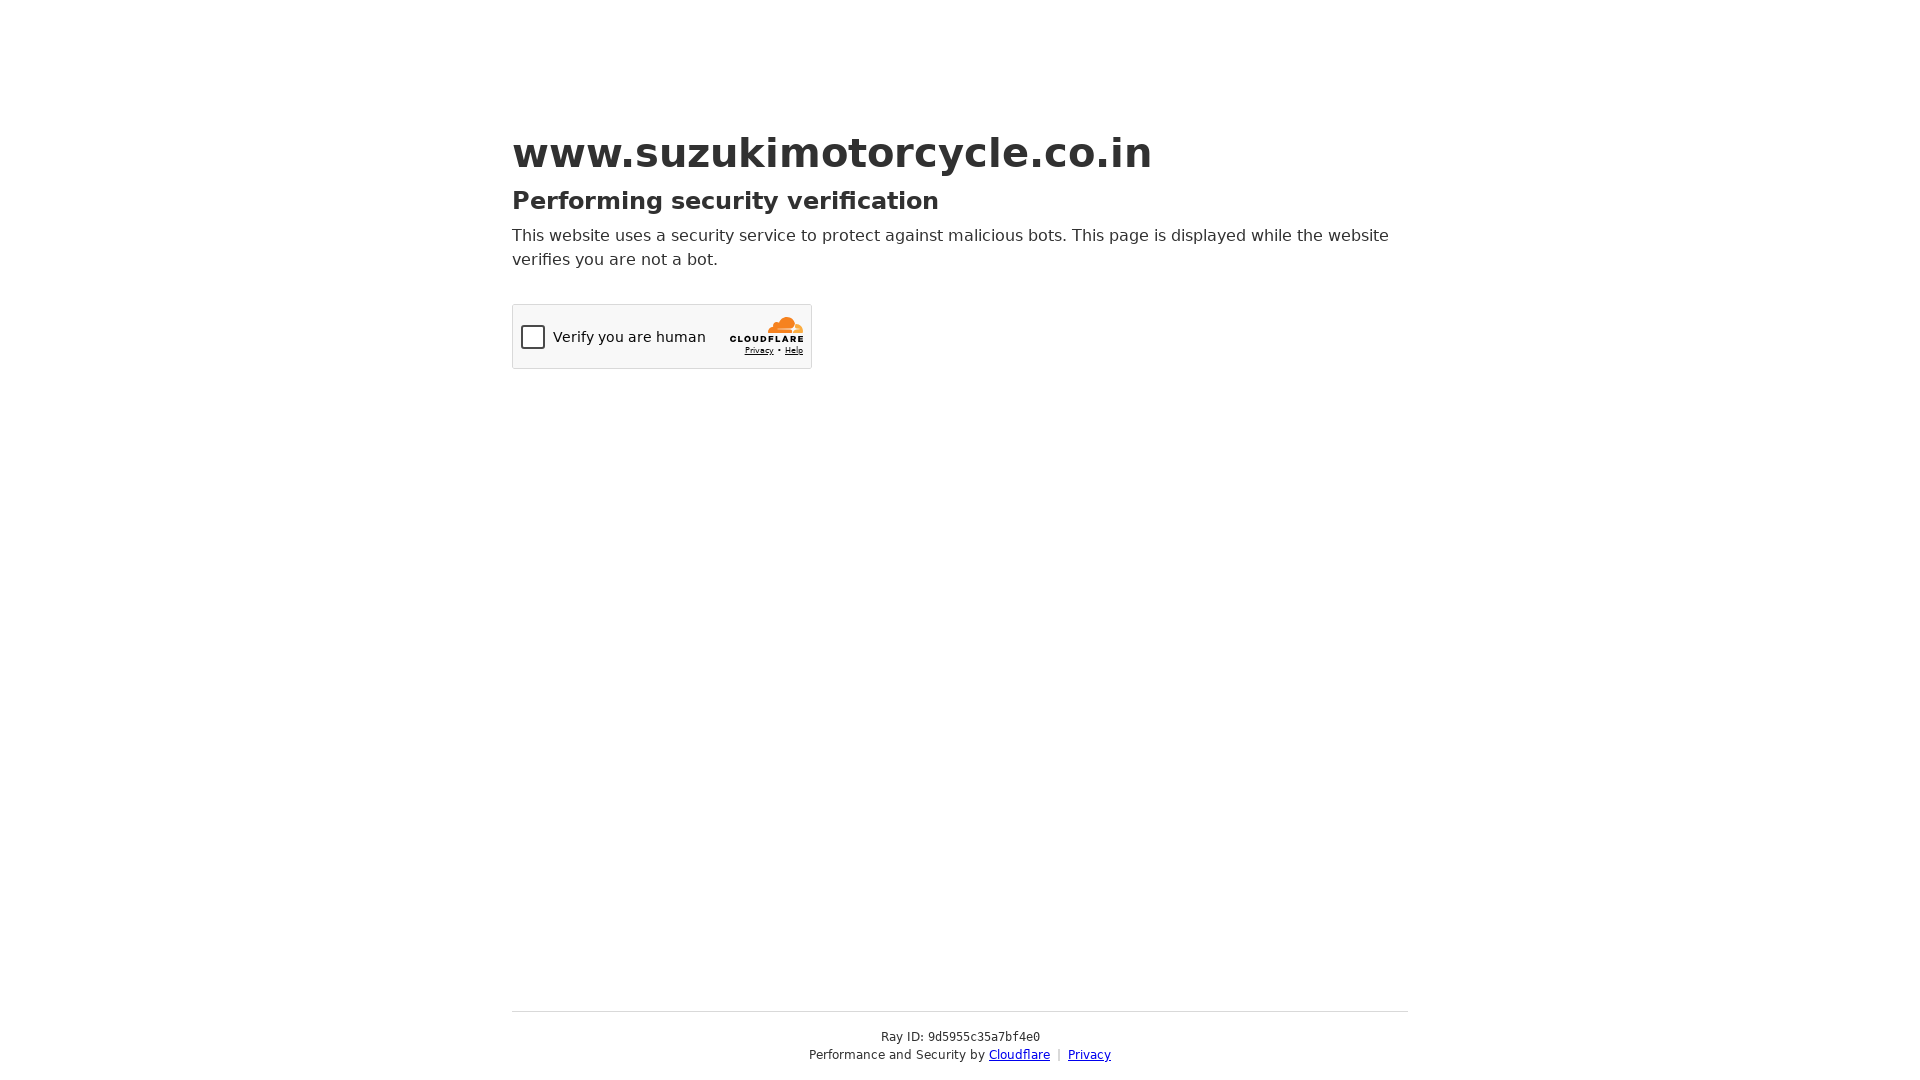

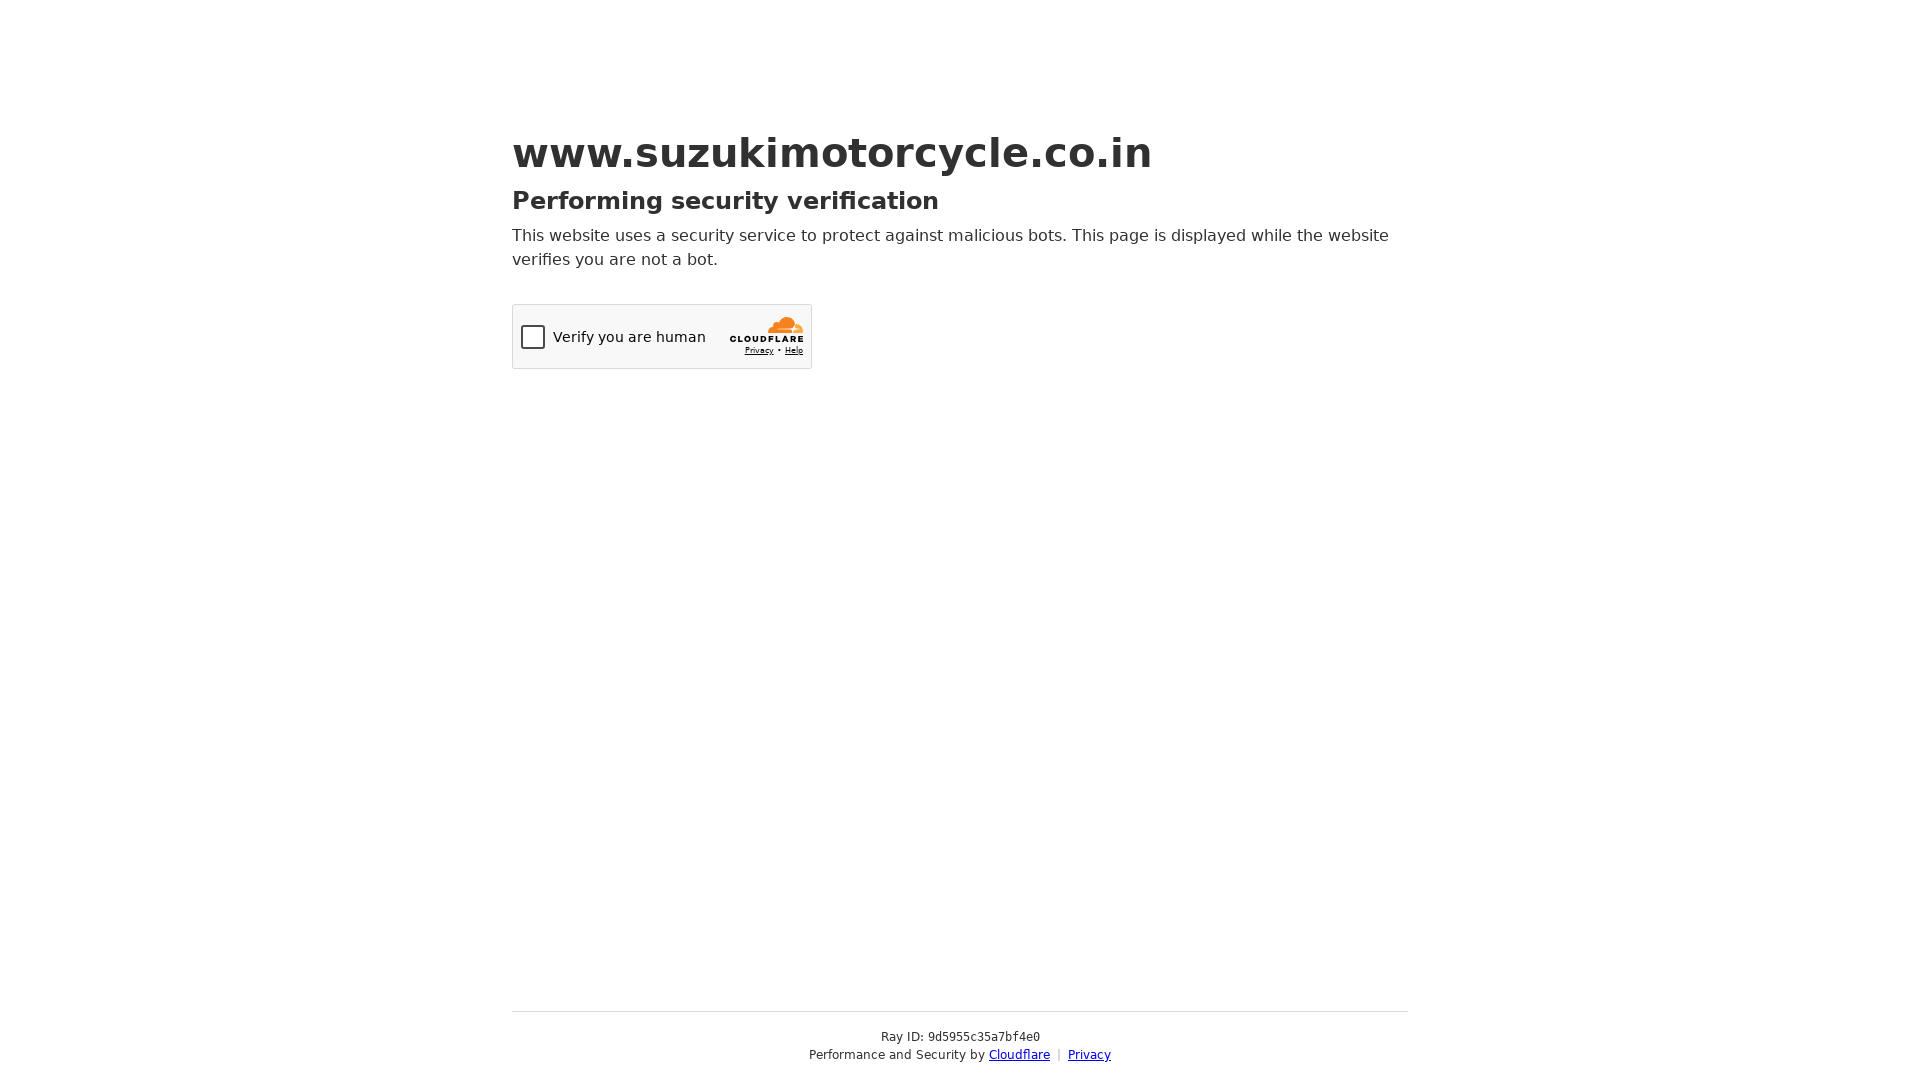